Tests keyboard input functionality by clicking on an input field, pressing the TAB key, and verifying the key press is registered

Starting URL: http://the-internet.herokuapp.com/key_presses

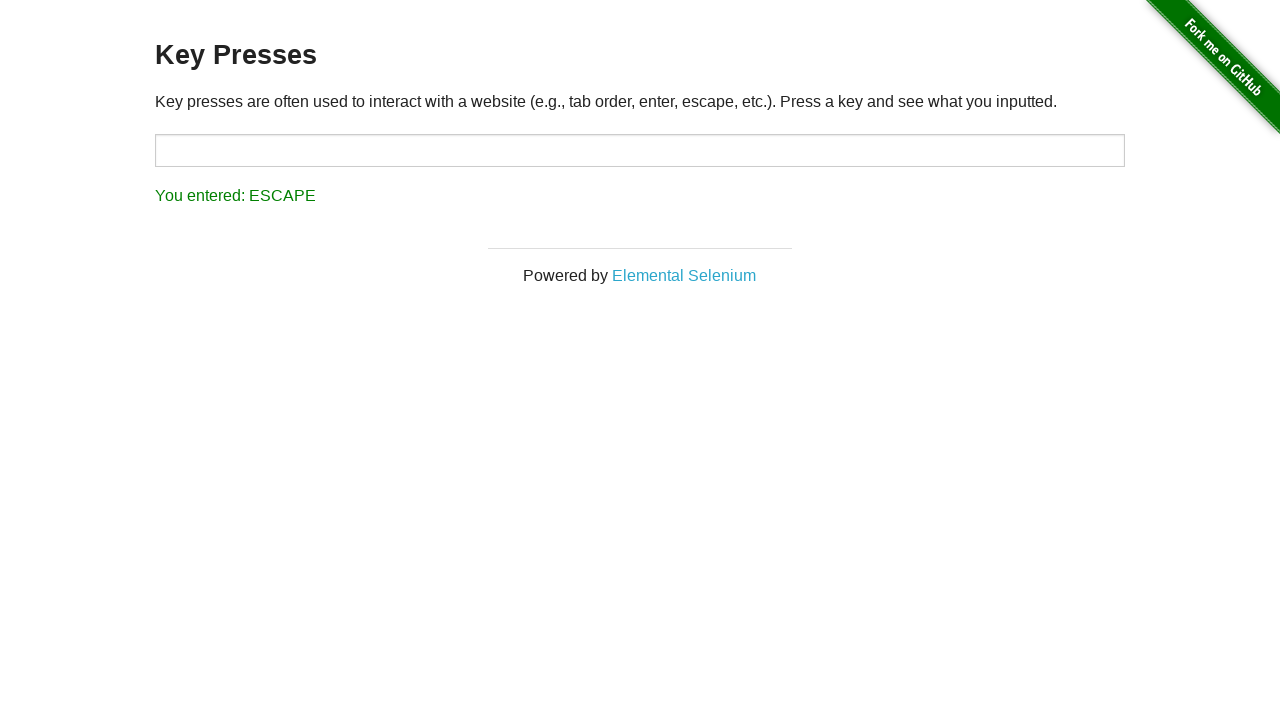

Clicked on input field to focus it at (640, 150) on #target
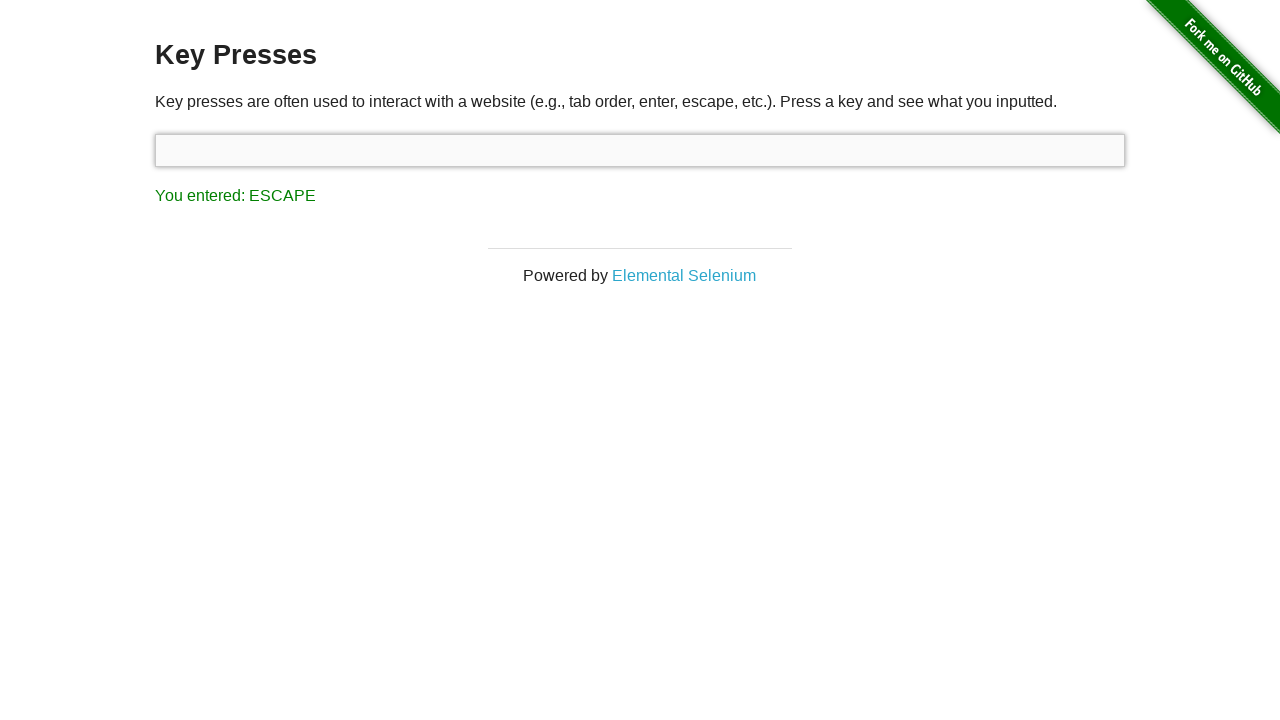

Pressed TAB key
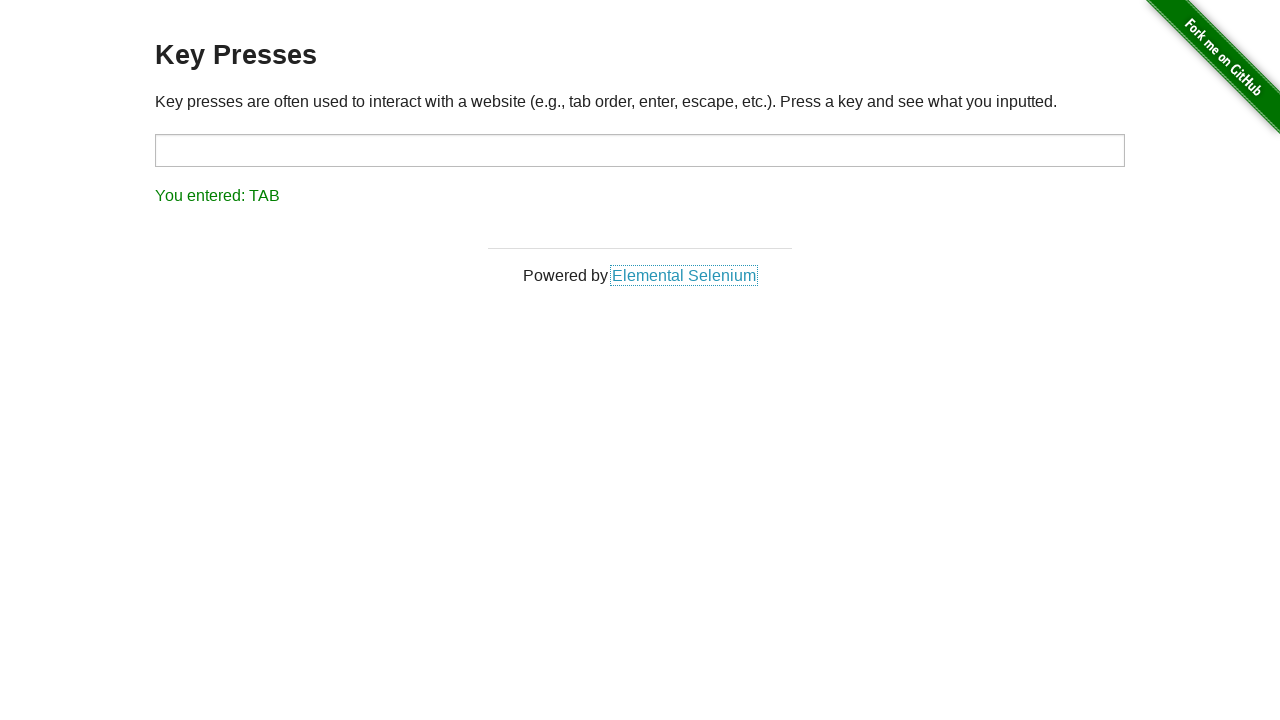

Result message became visible
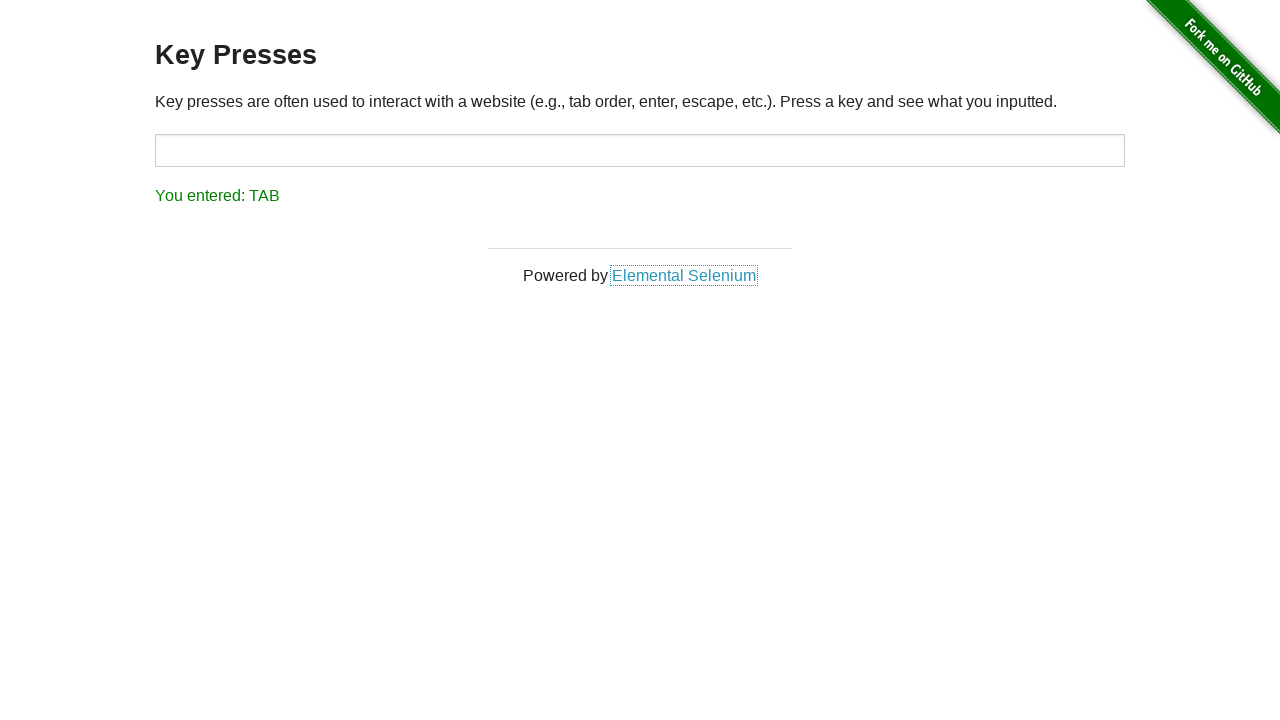

Verified TAB key press was registered in result message
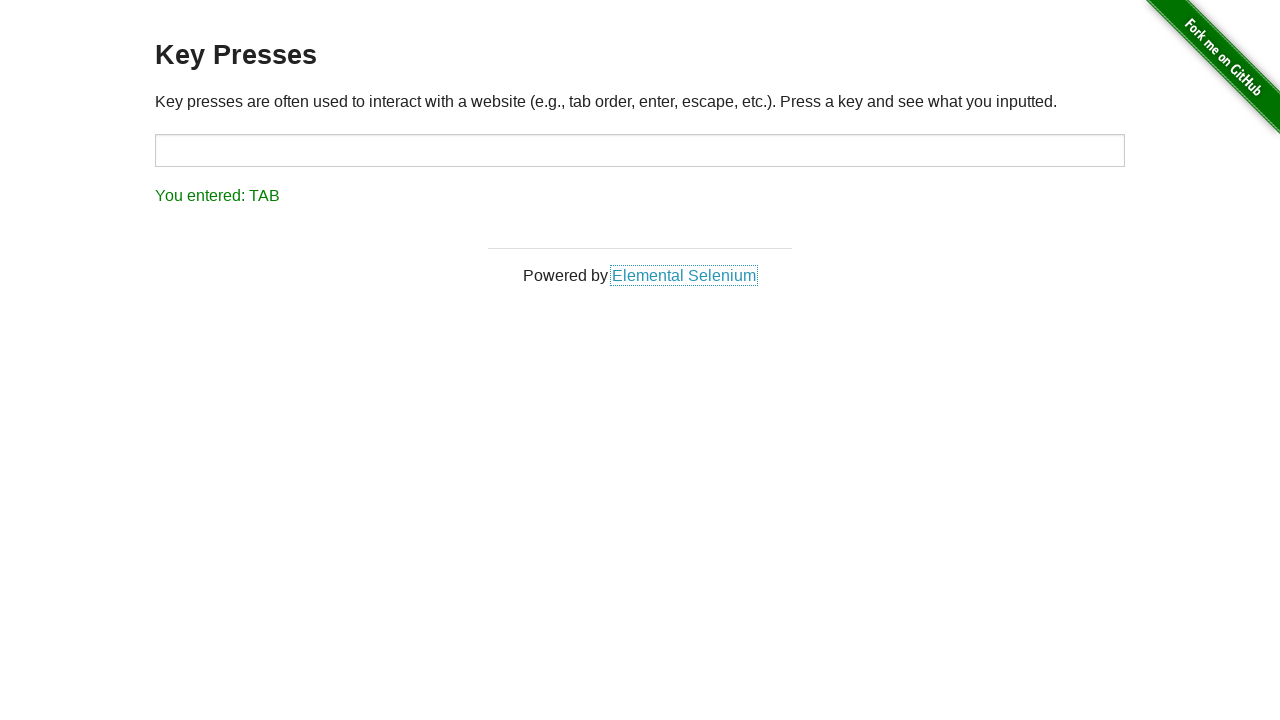

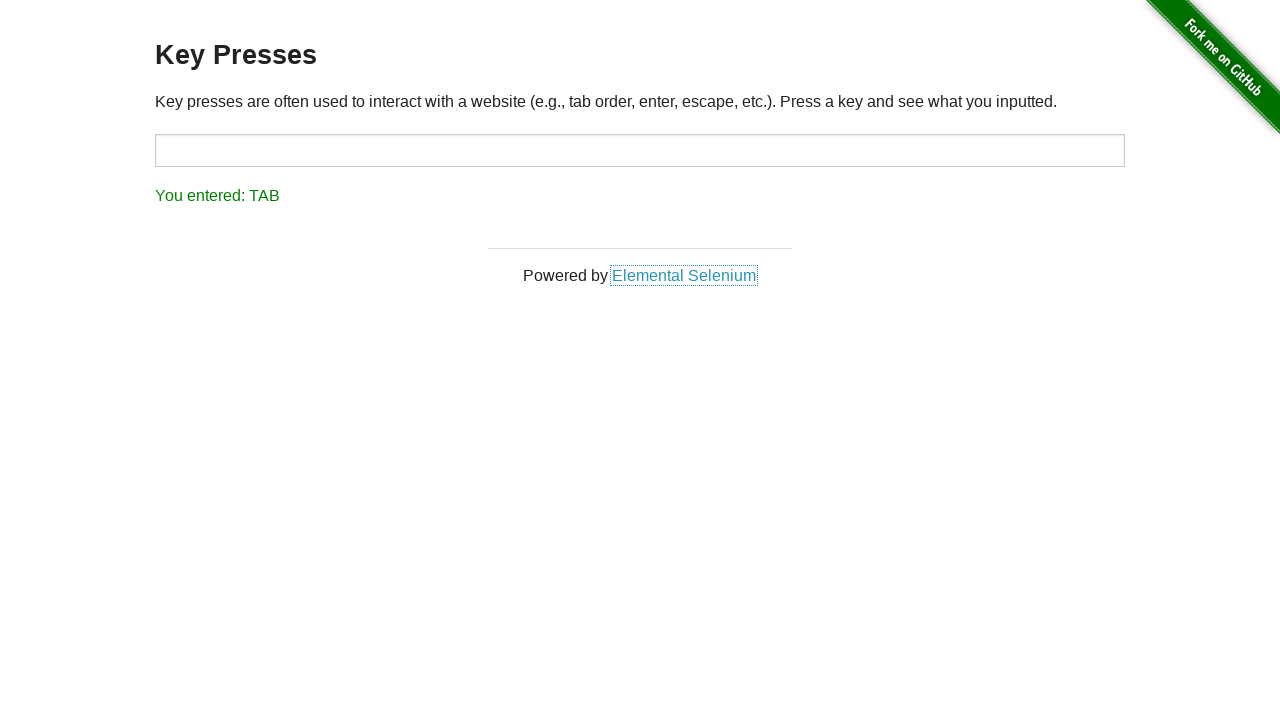